Tests browser navigation functionality including navigating to a second page, going back, going forward, and refreshing the page.

Starting URL: https://parabank.parasoft.com/parabank/index.htm

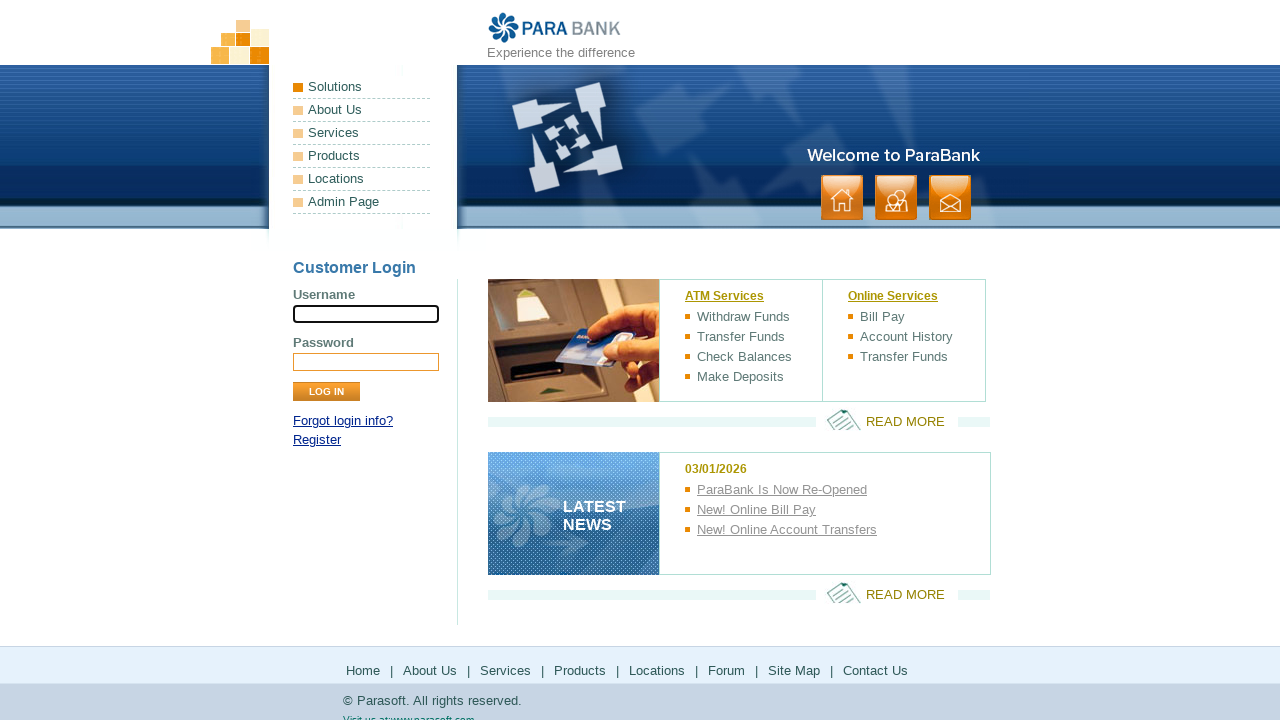

Navigated to second page at https://demo.applitools.com/
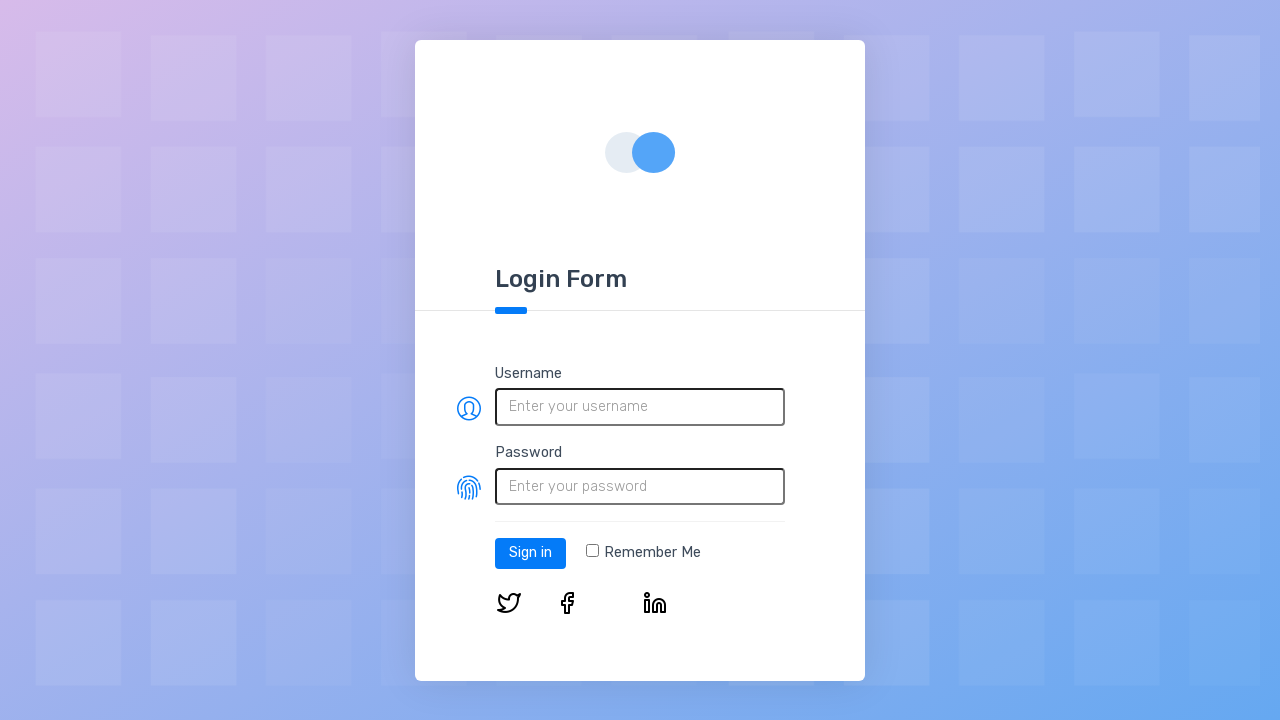

Second page DOM content loaded
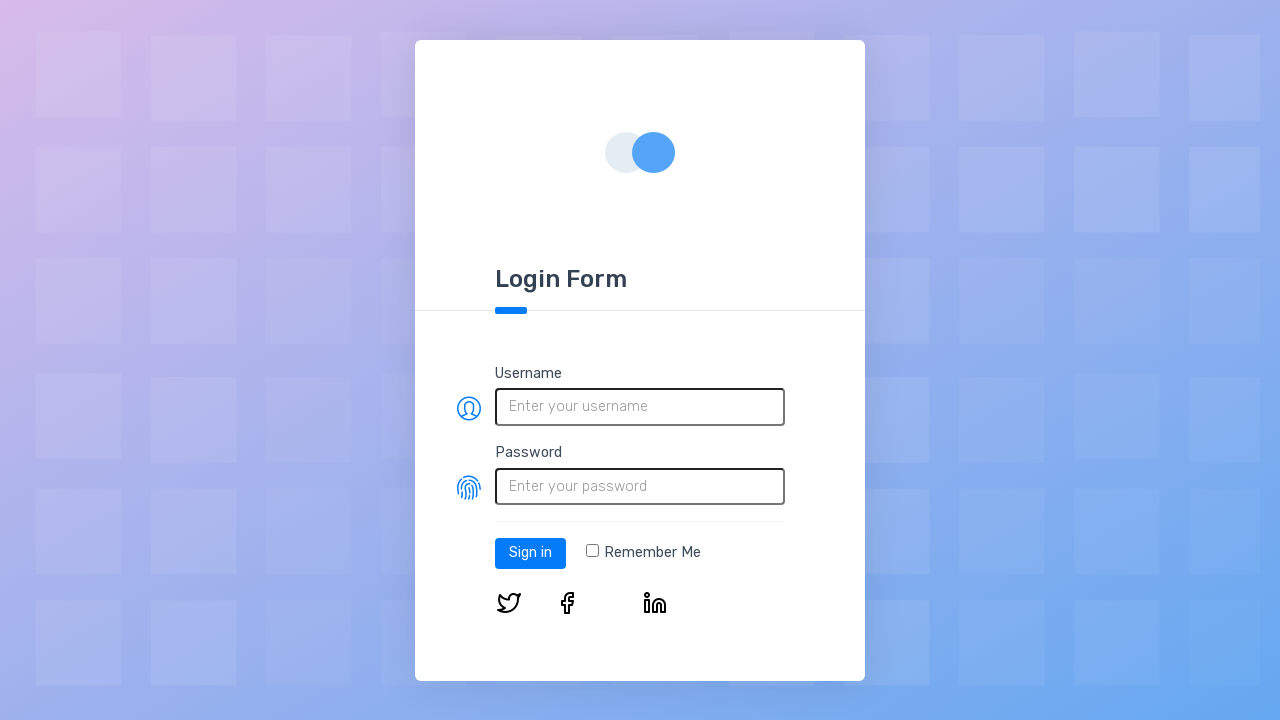

Navigated back to first page
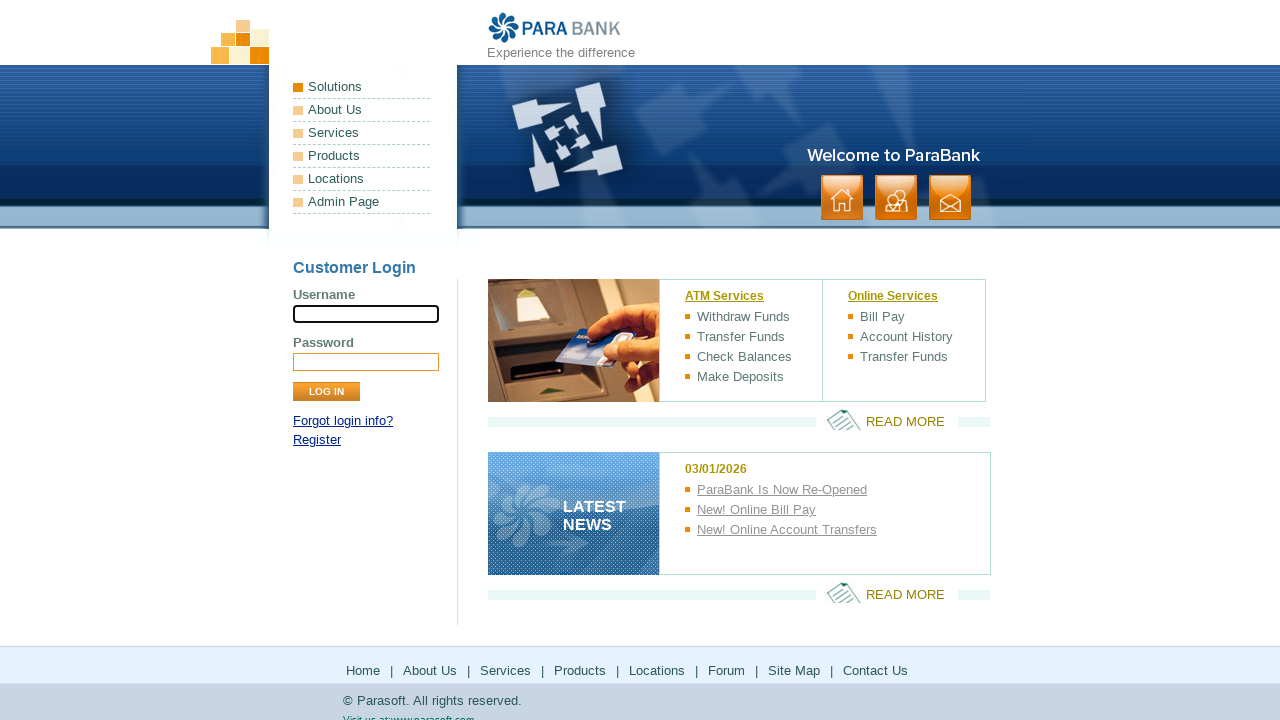

First page DOM content loaded
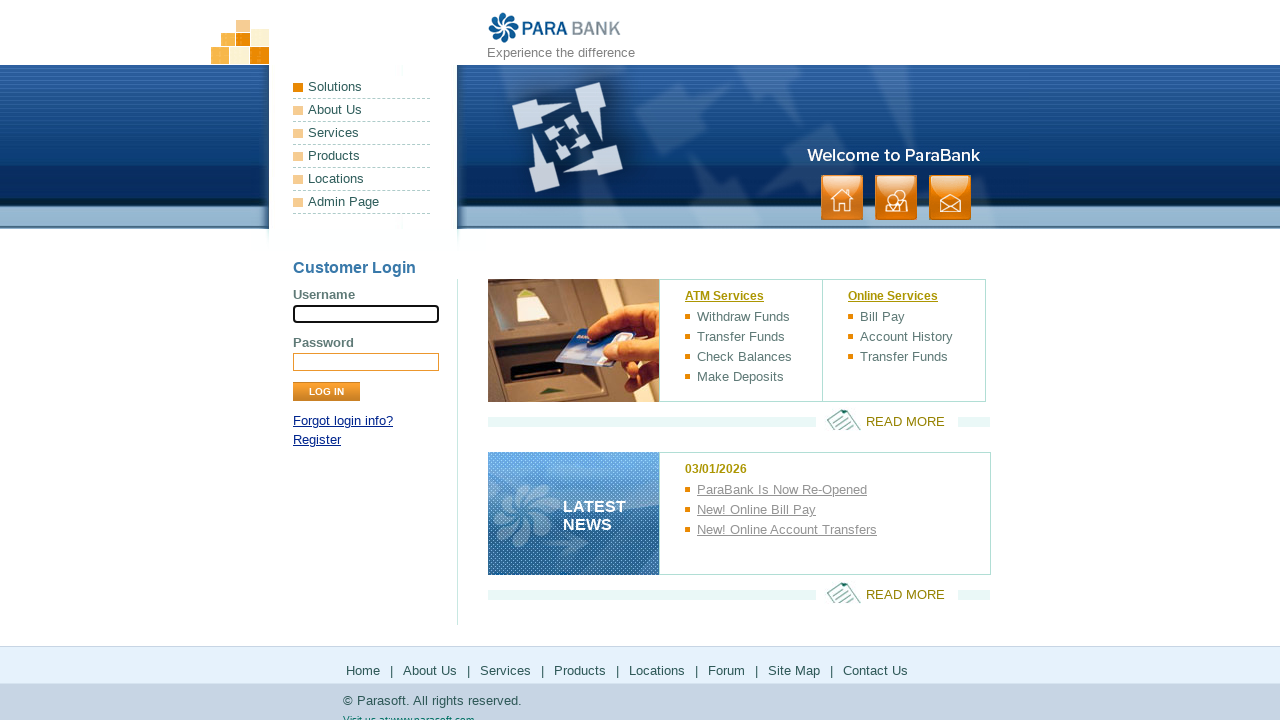

Navigated forward to second page
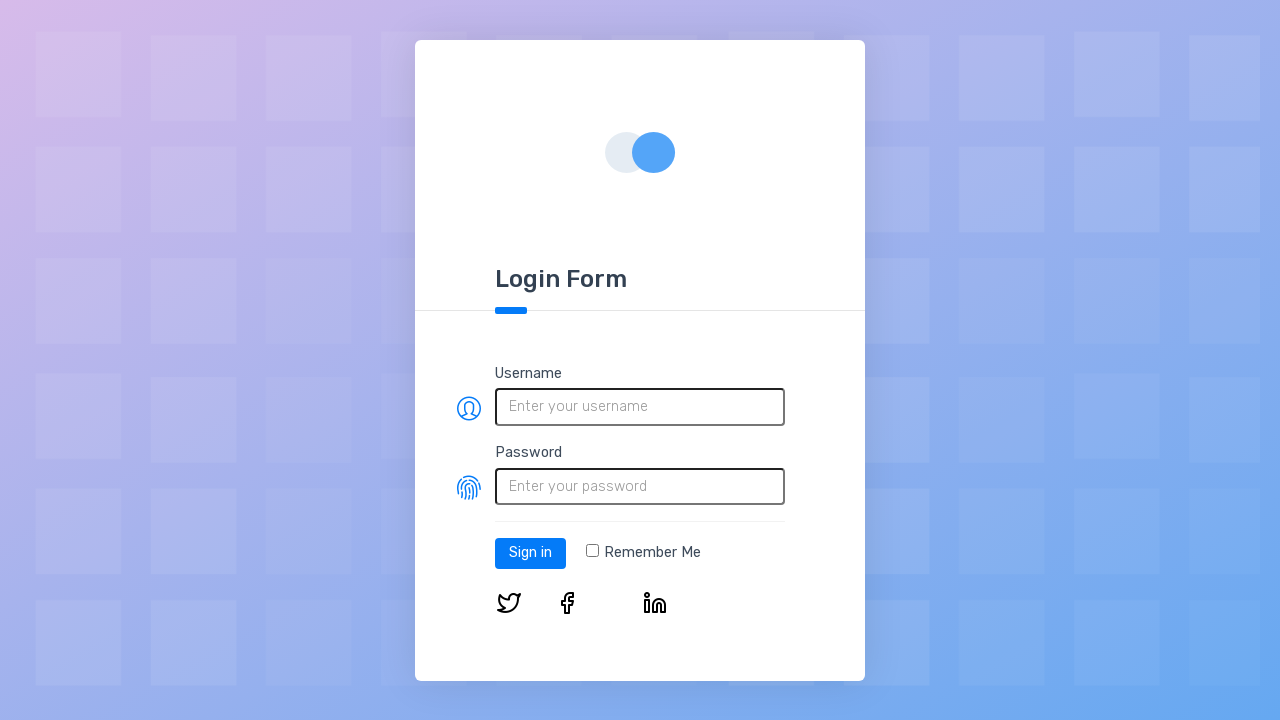

Second page DOM content loaded after forward navigation
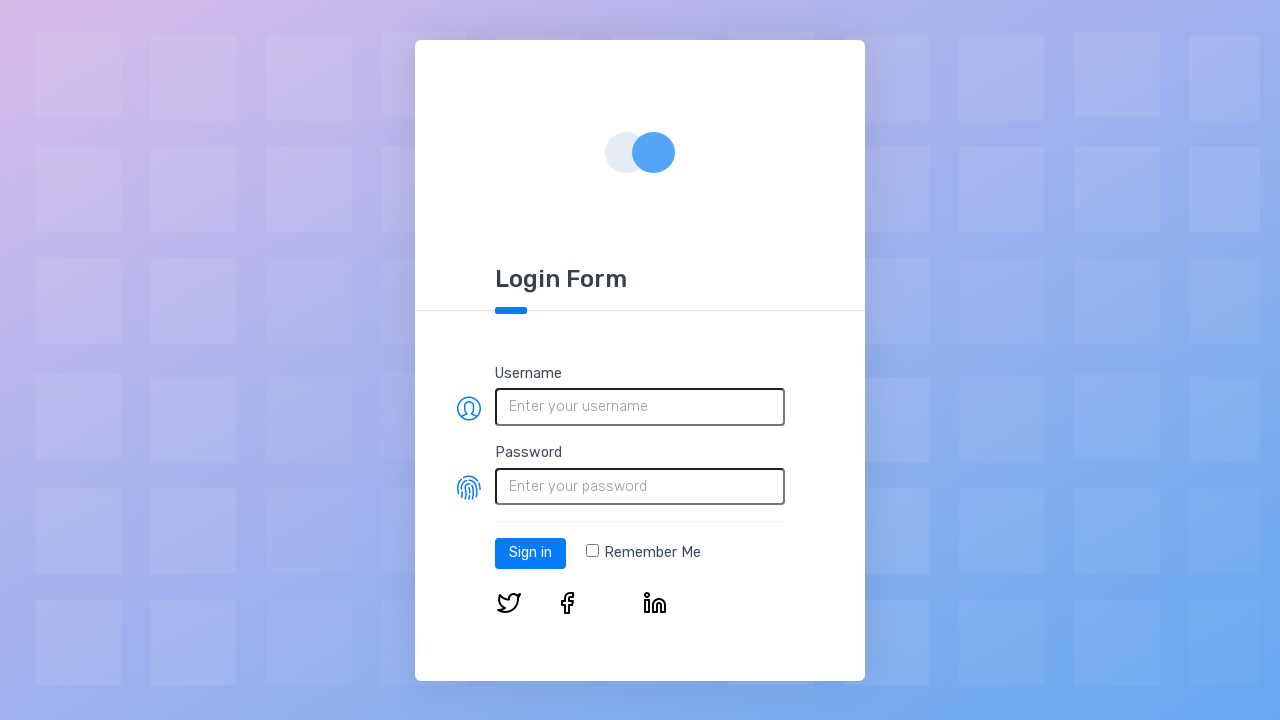

Refreshed the current page
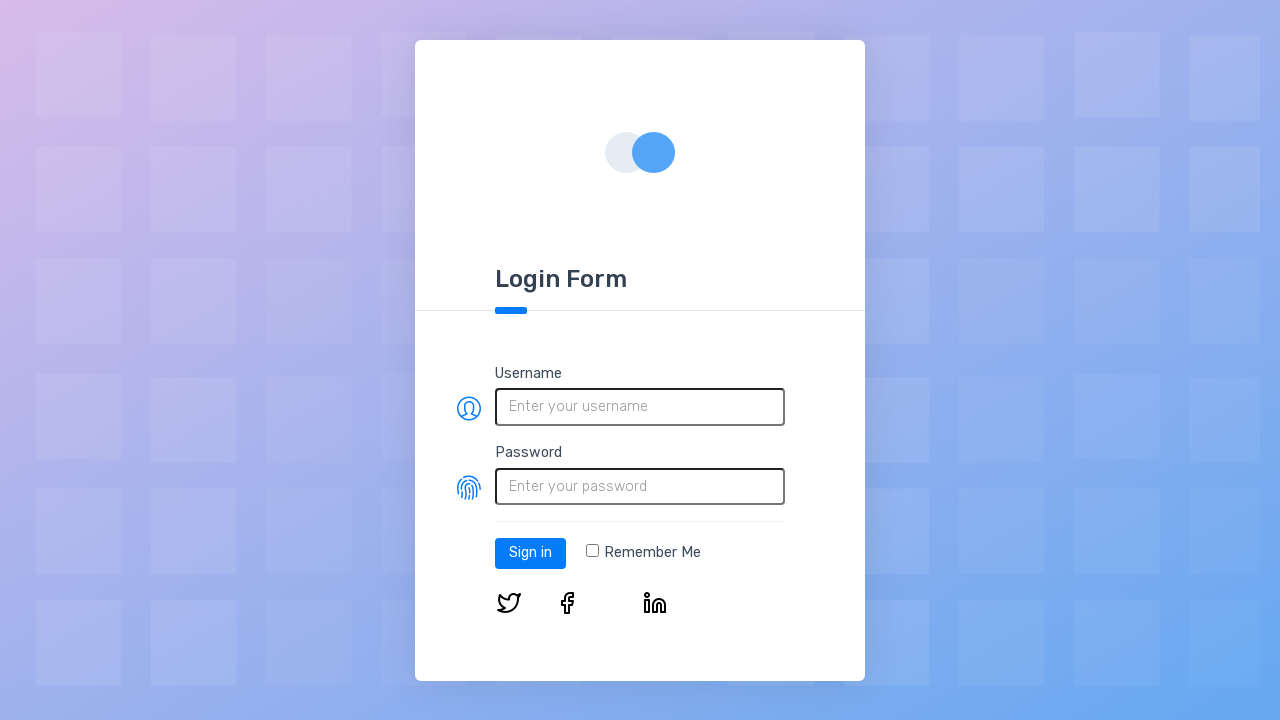

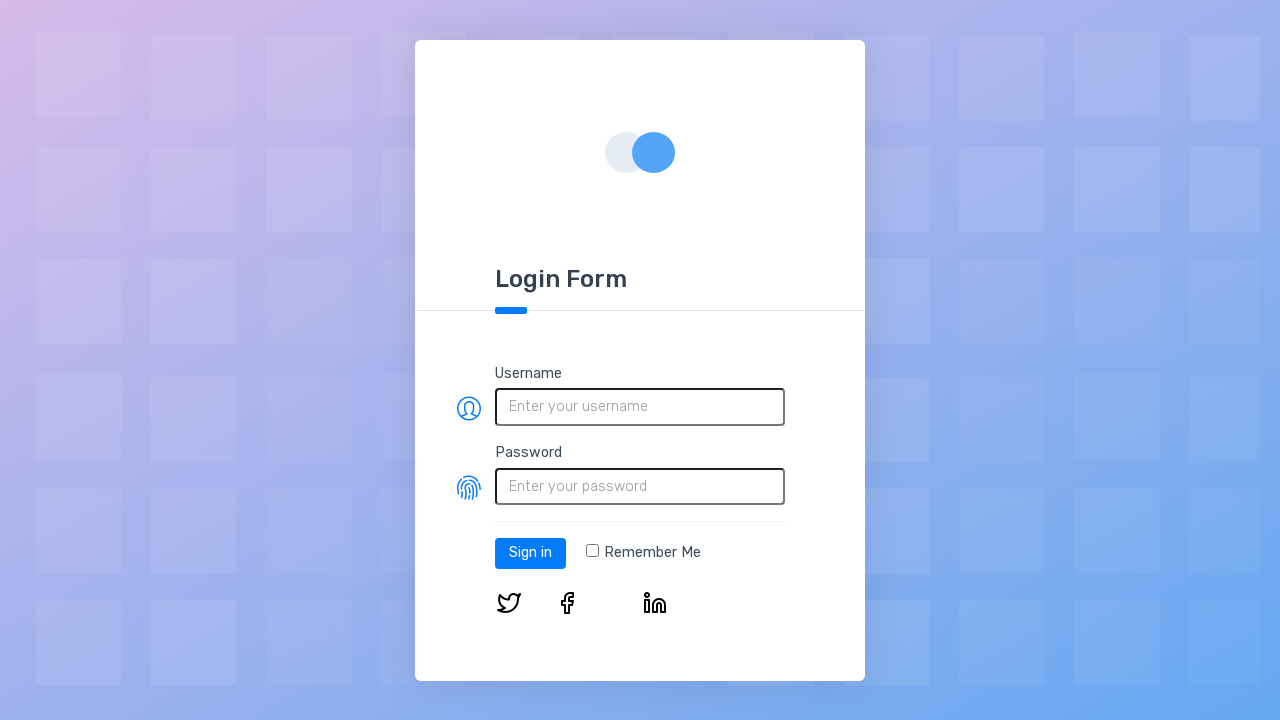